Tests JavaScript prompt dialog by sending text input to the prompt and verifying the result

Starting URL: https://the-internet.herokuapp.com/javascript_alerts

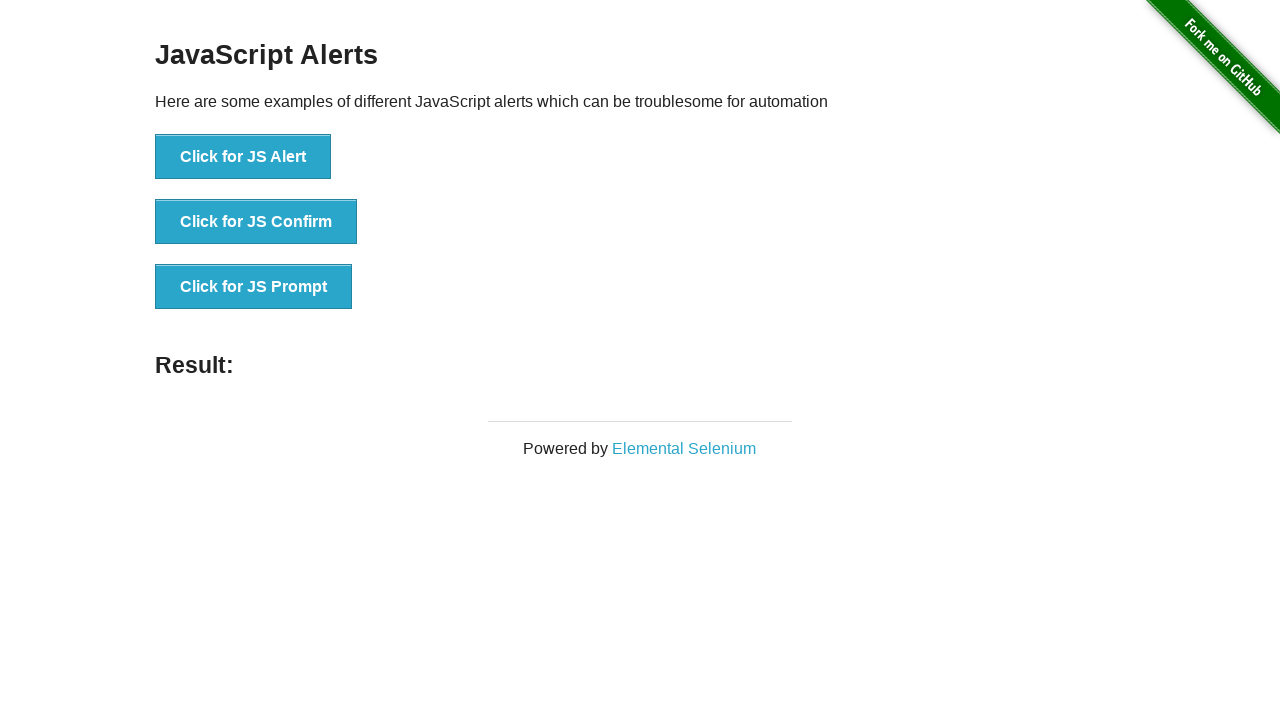

Set up dialog handler to accept prompt with text 'Merhaba Alert'
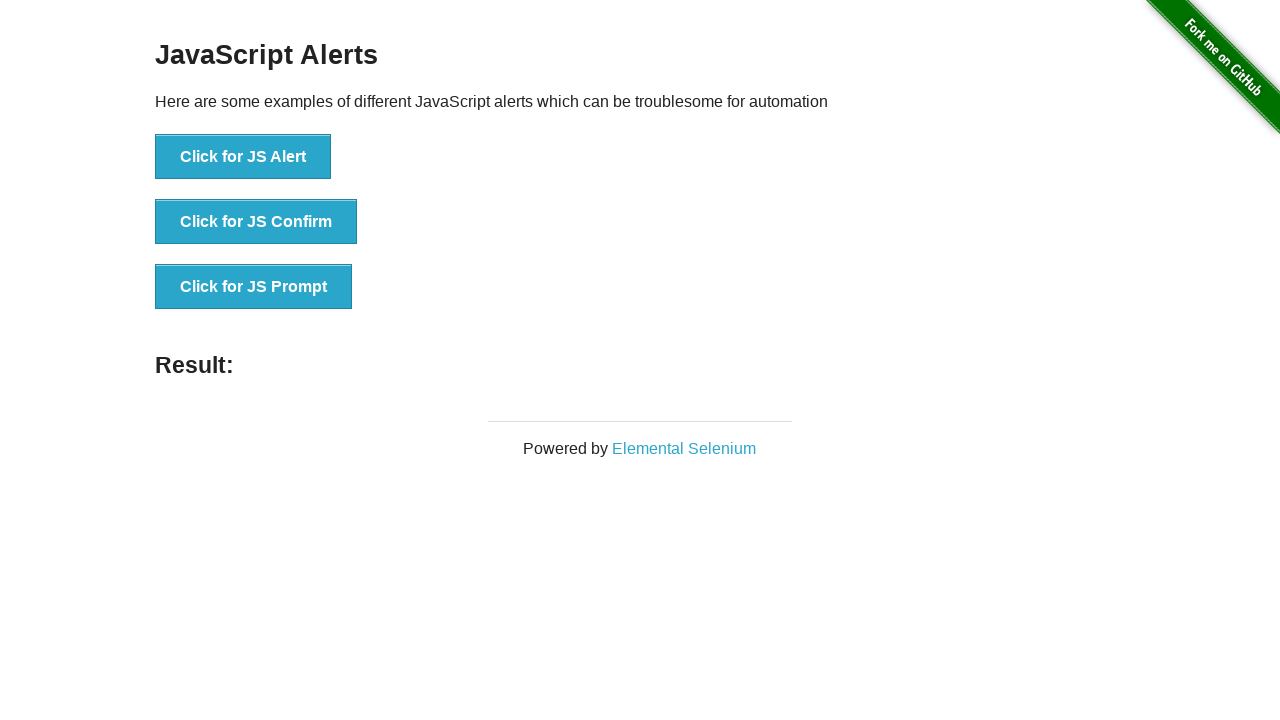

Clicked JavaScript prompt button at (254, 287) on button[onclick='jsPrompt()']
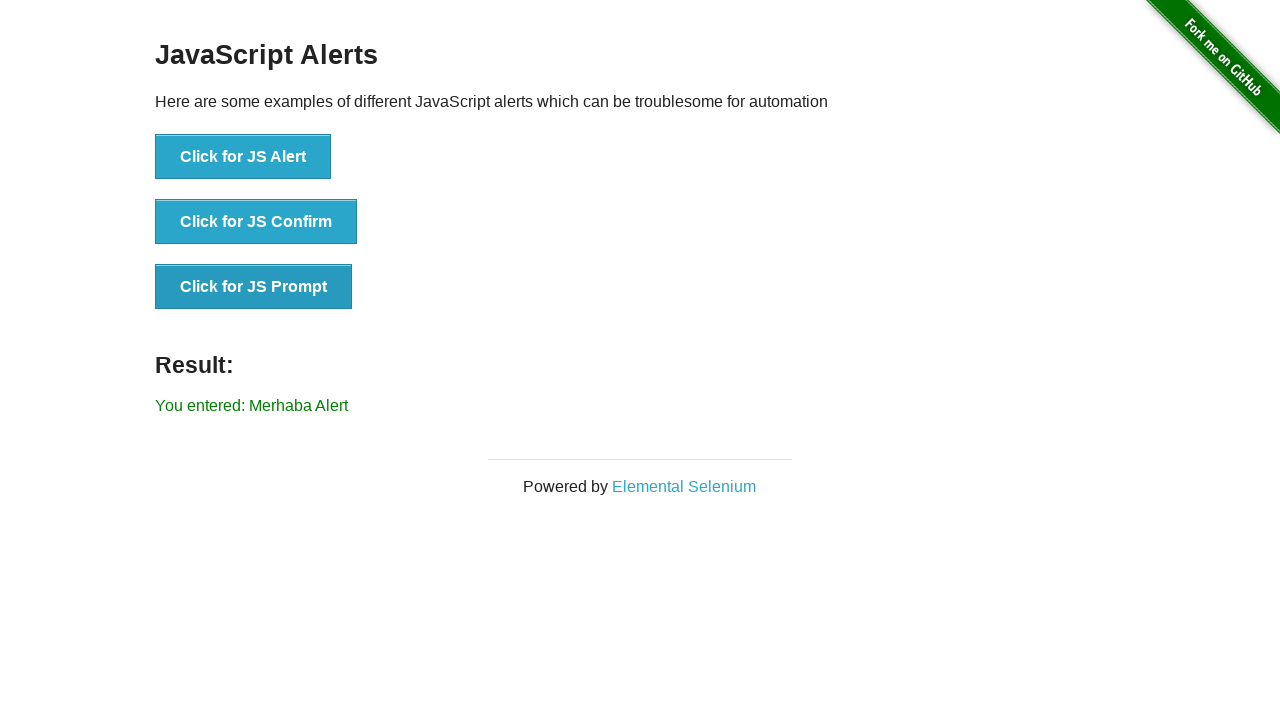

Located result element
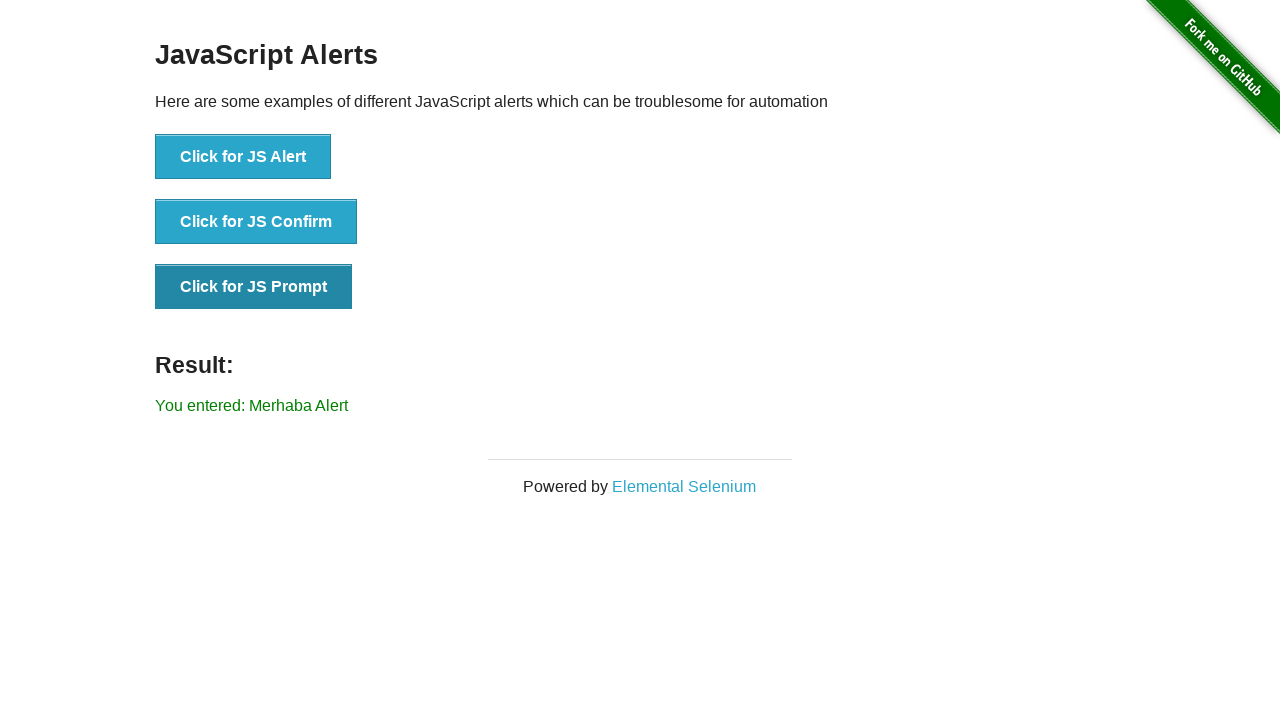

Verified result contains 'Merhaba Alert'
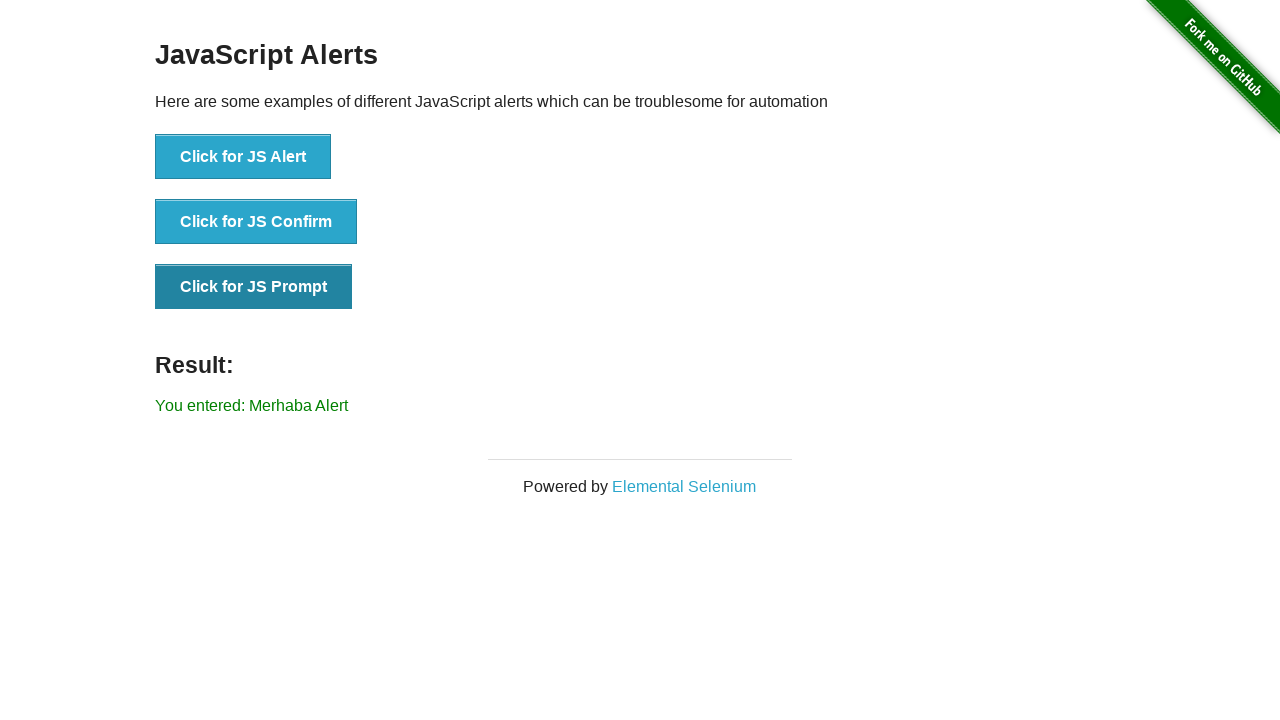

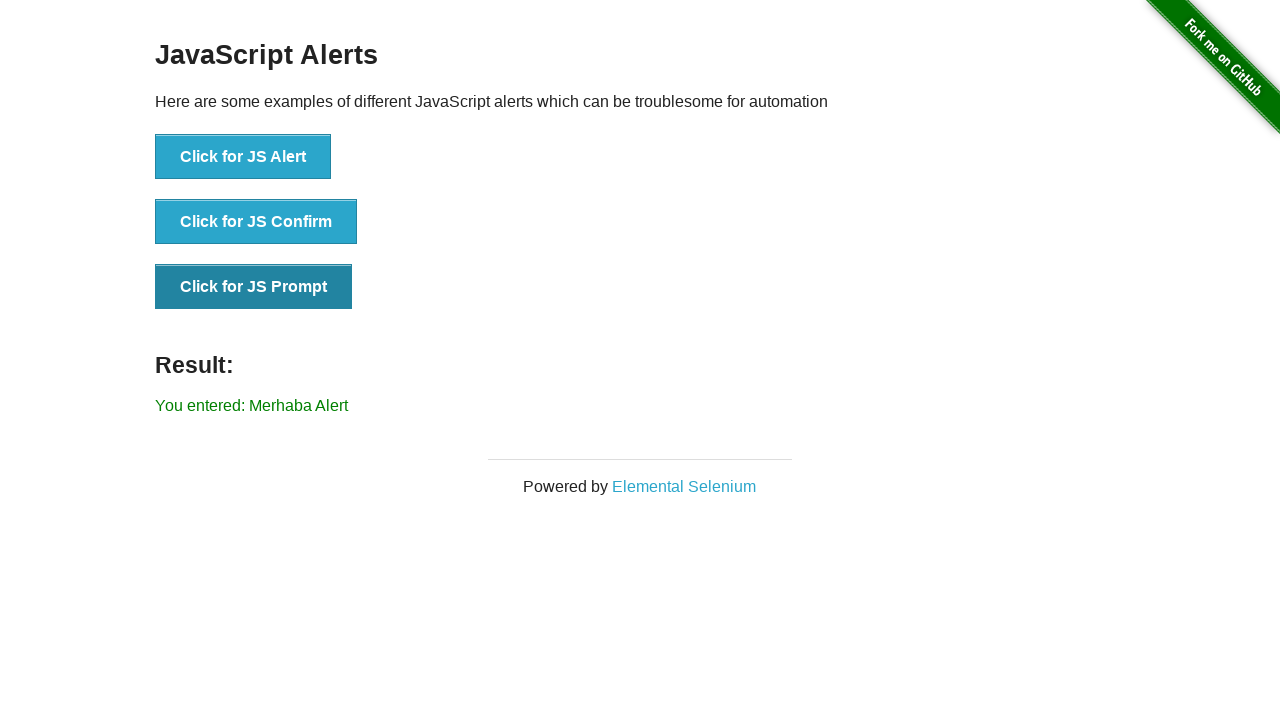